Tests modal dialog functionality by clicking the Large Modal button and verifying the dialog appears

Starting URL: https://demoqa.com/modal-dialogs

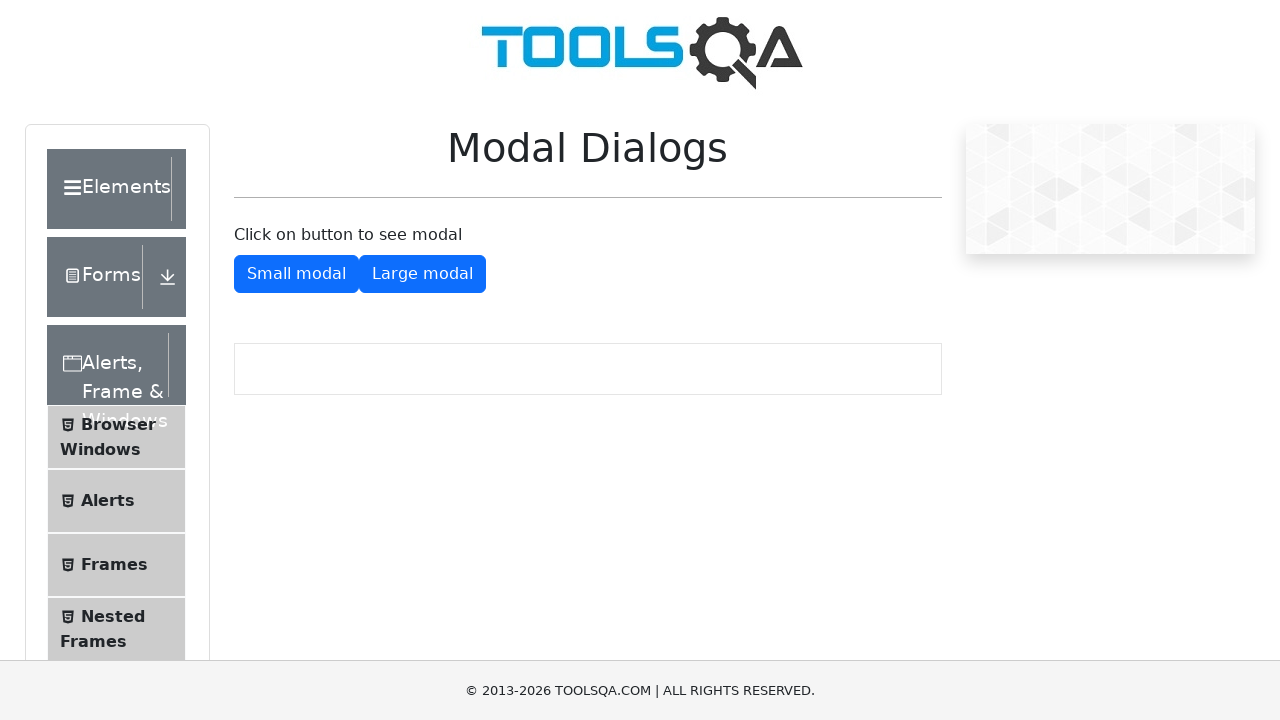

Navigated to modal dialogs test page
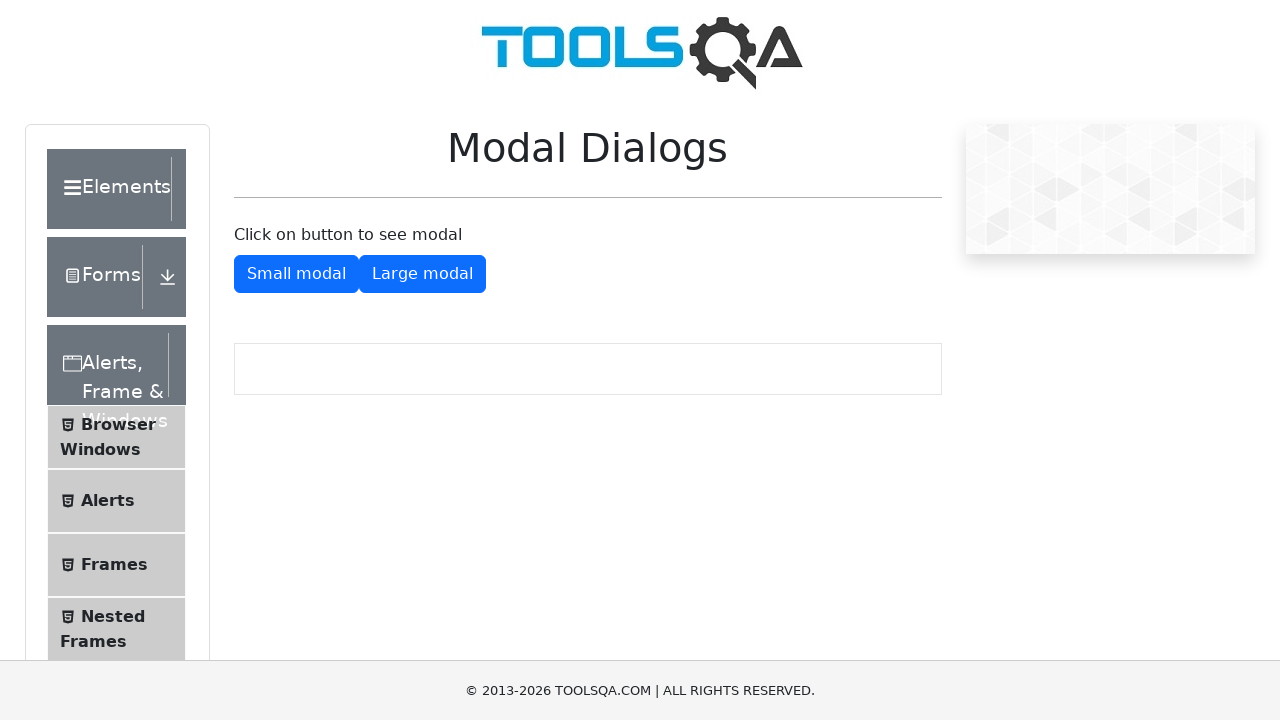

Clicked the Large Modal button at (422, 274) on #showLargeModal
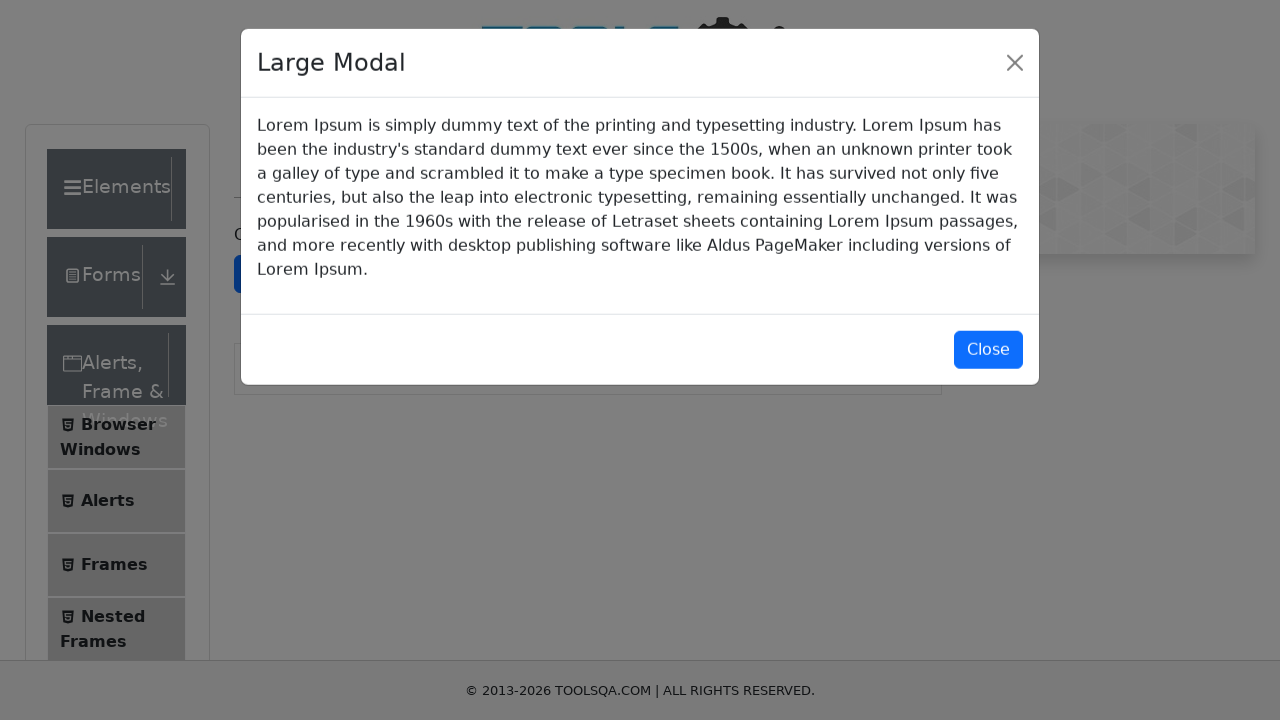

Large modal dialog appeared and title element loaded
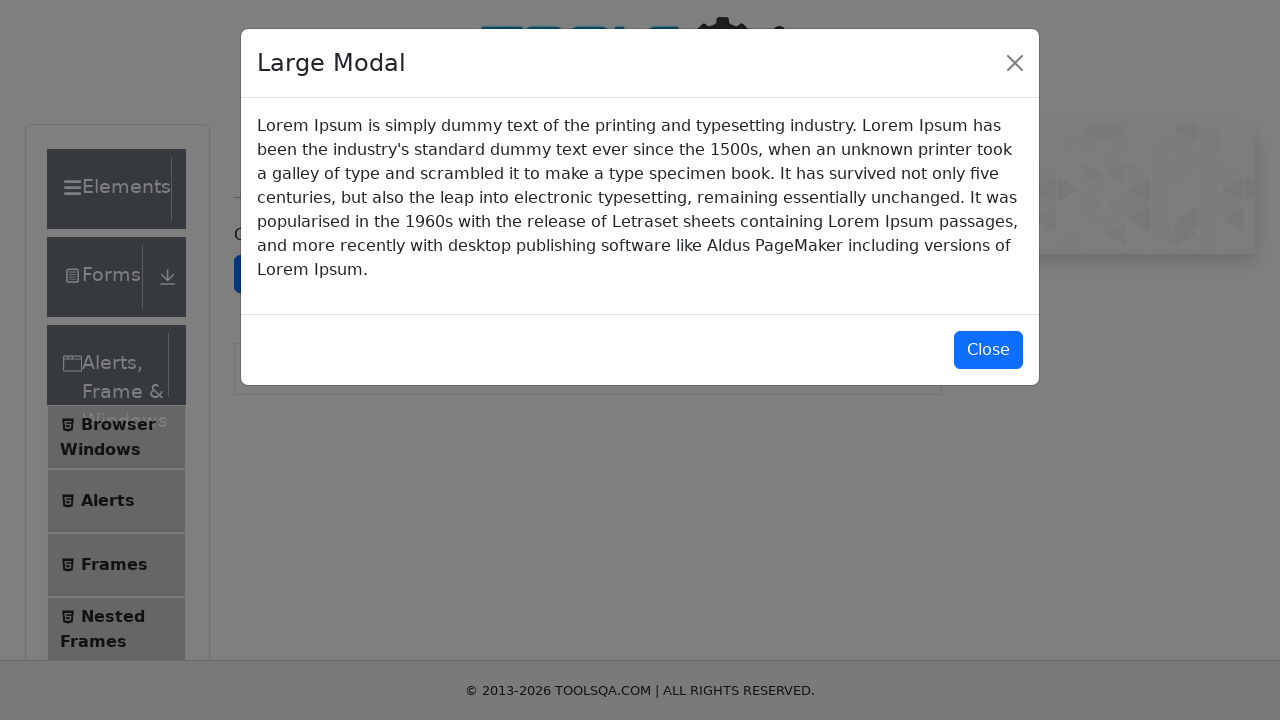

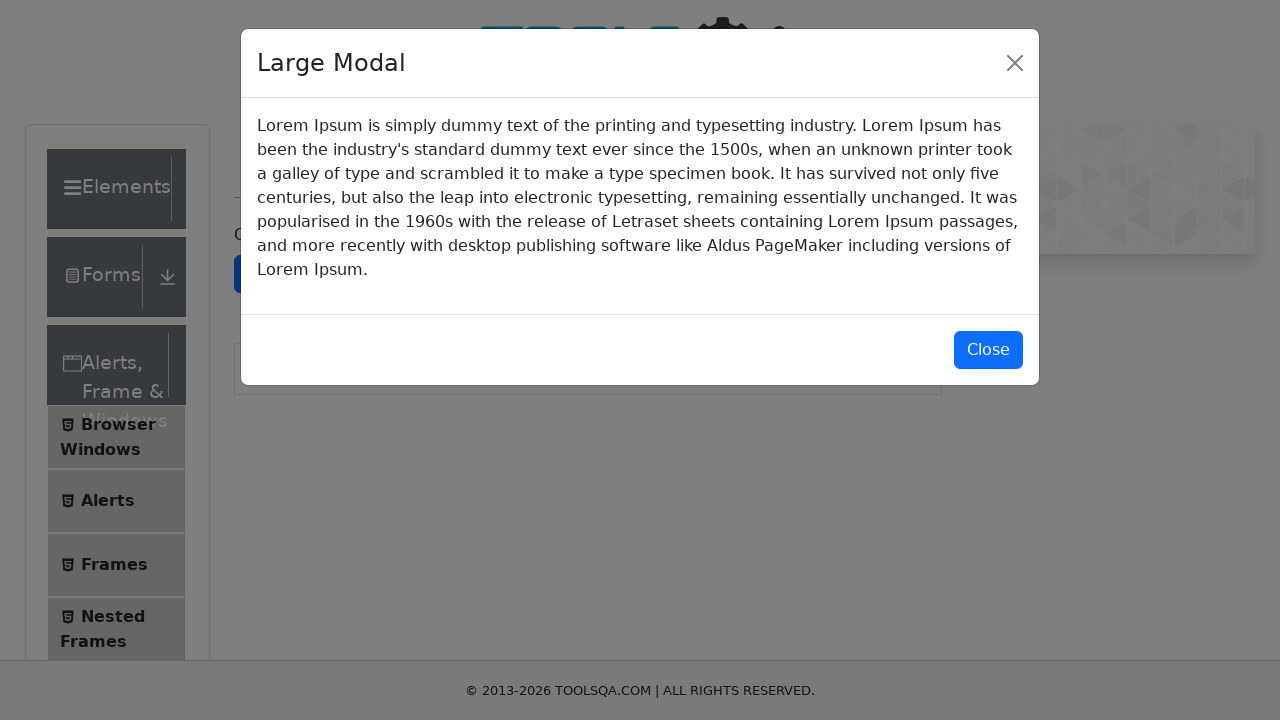